Clicks the none of these button and verifies the success message appears

Starting URL: https://neuronpedia.org/gemma-scope#analyze

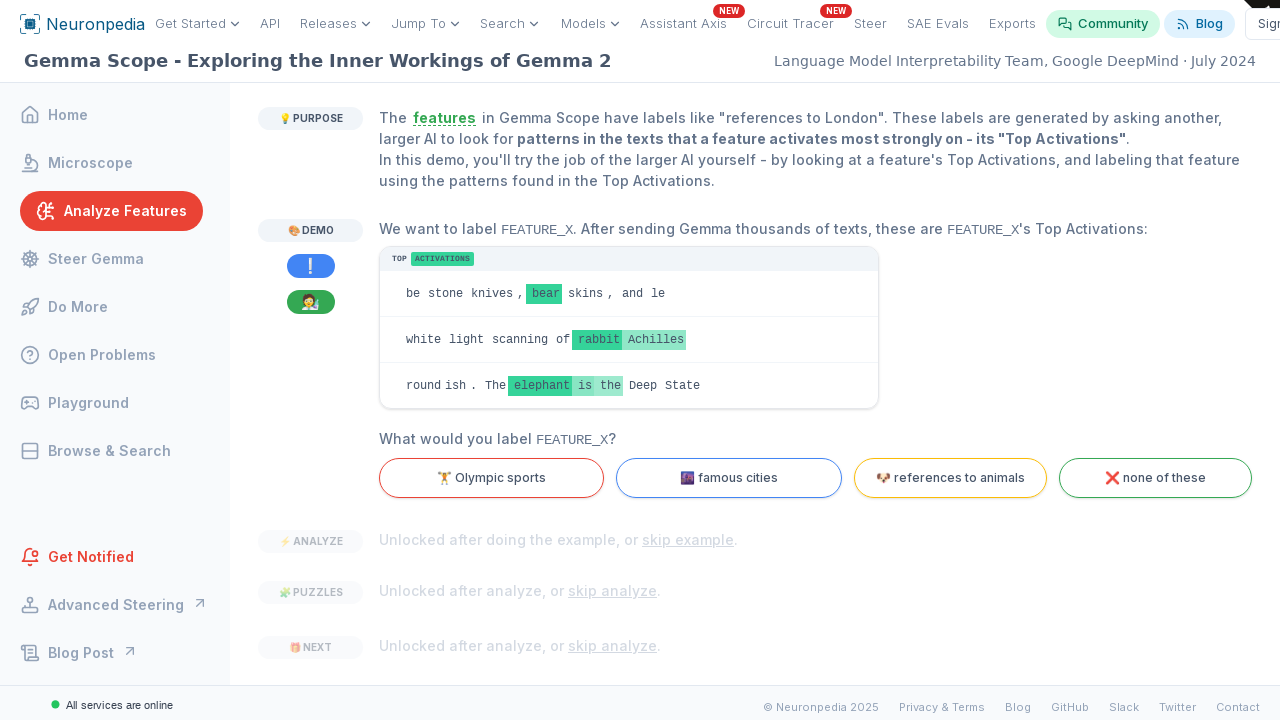

Clicked the 'none of these' button at (1155, 478) on internal:text="none of these"i
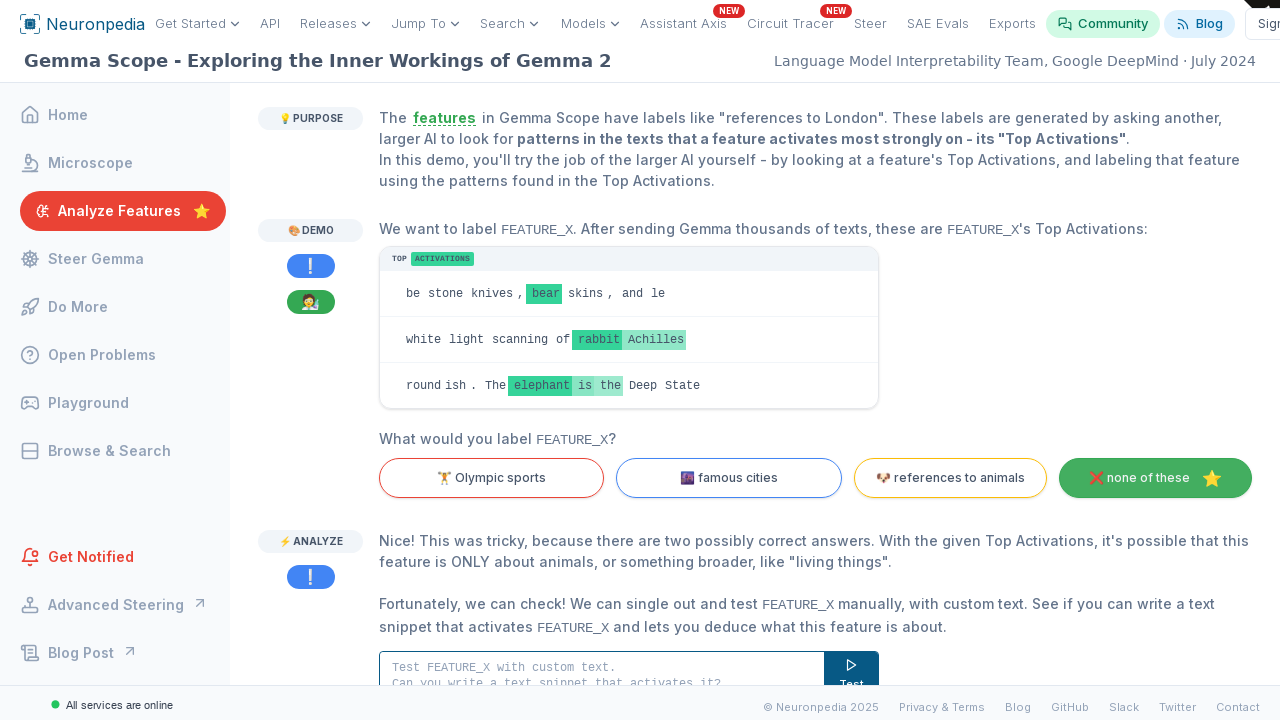

Success message appeared: 'Nice! This was tricky, because there are two possibly correct answers.'
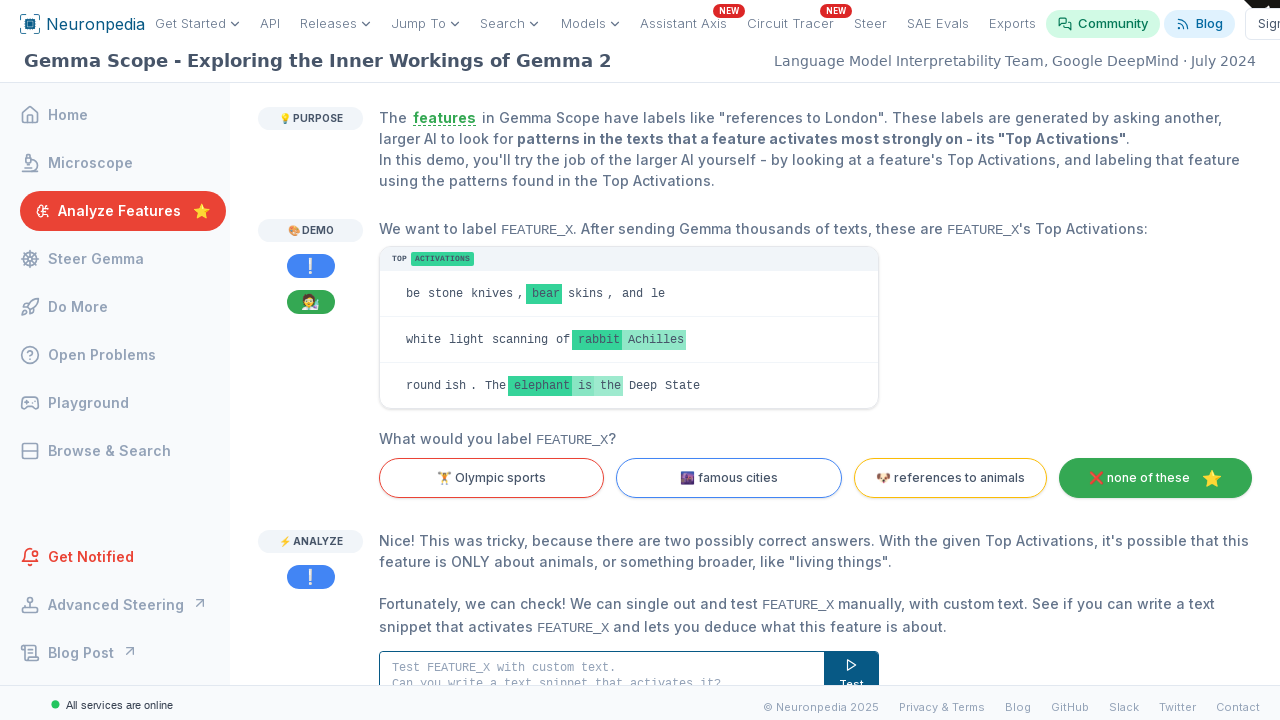

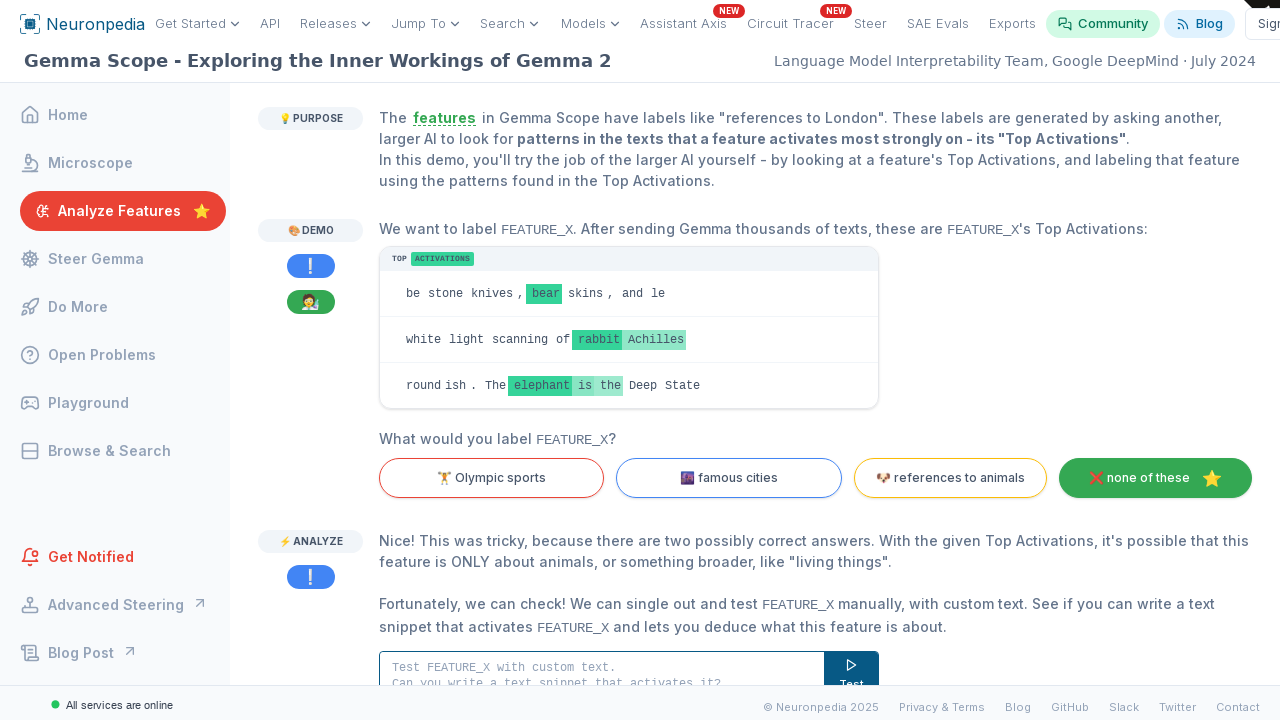